Tests A/B test opt-out functionality by visiting the page, verifying A/B test is active, adding an opt-out cookie, refreshing, and verifying the opt-out worked.

Starting URL: http://the-internet.herokuapp.com/abtest

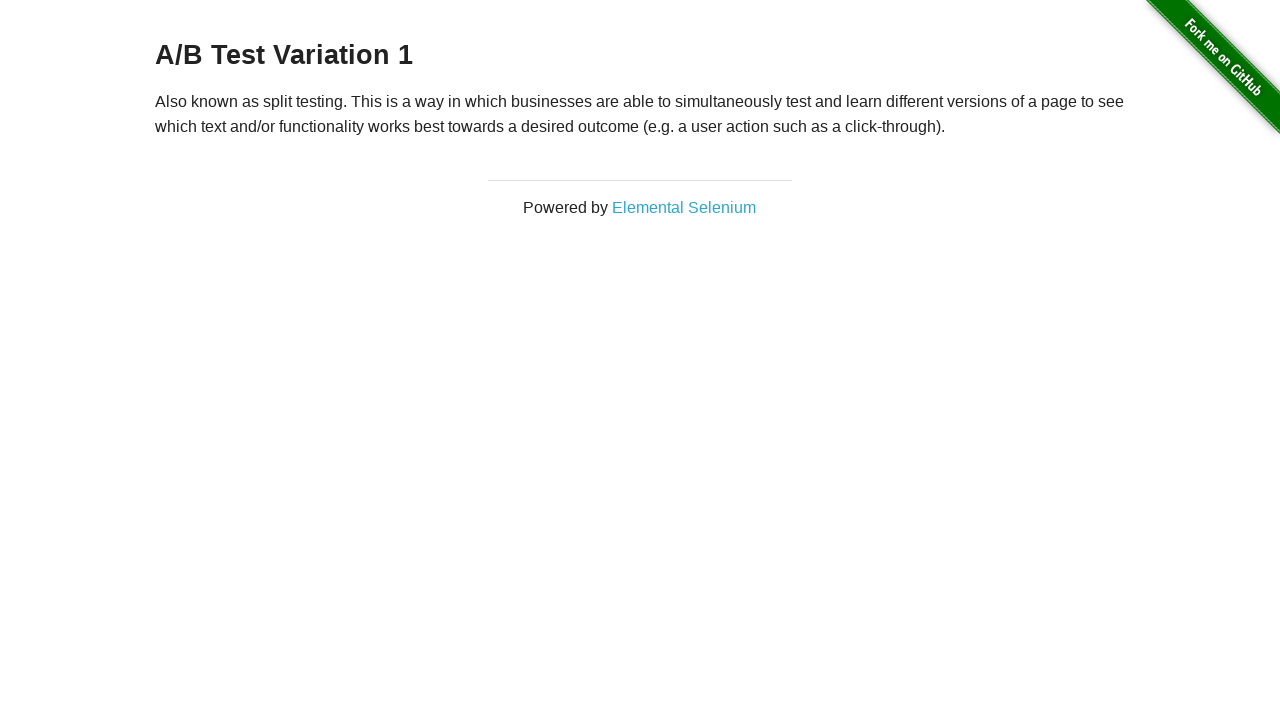

Navigated to A/B test page
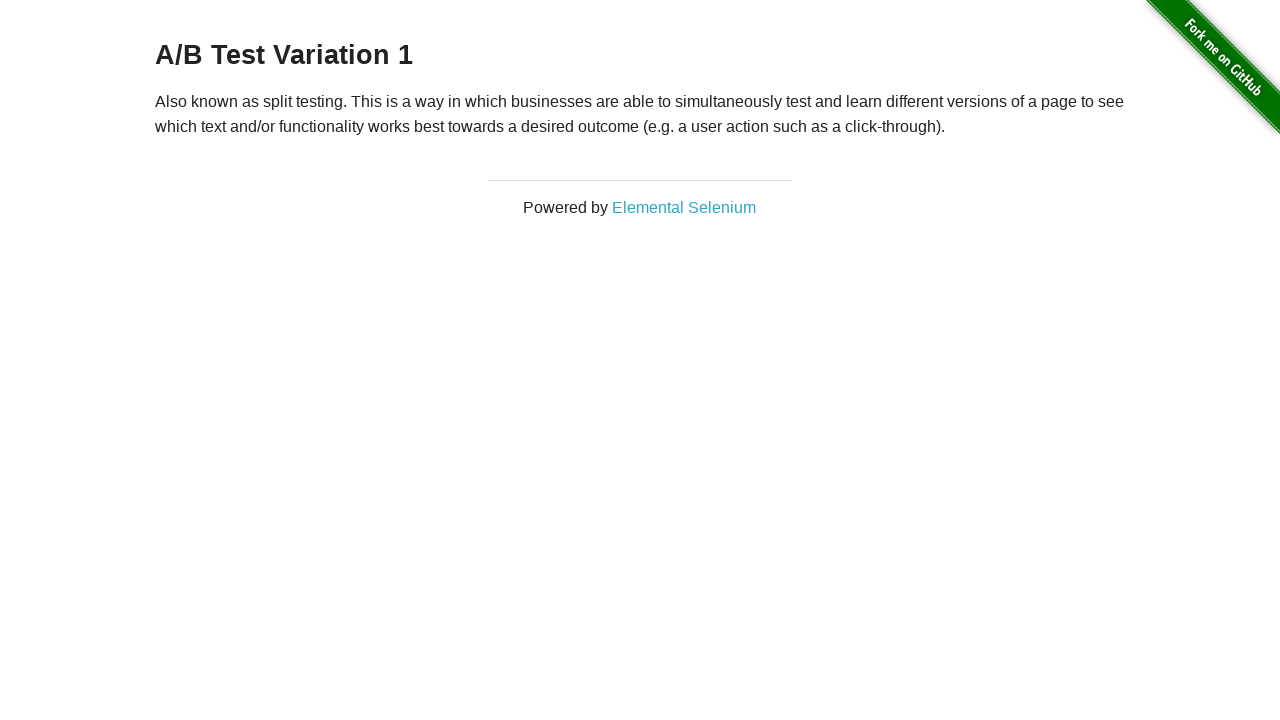

A/B test page heading loaded
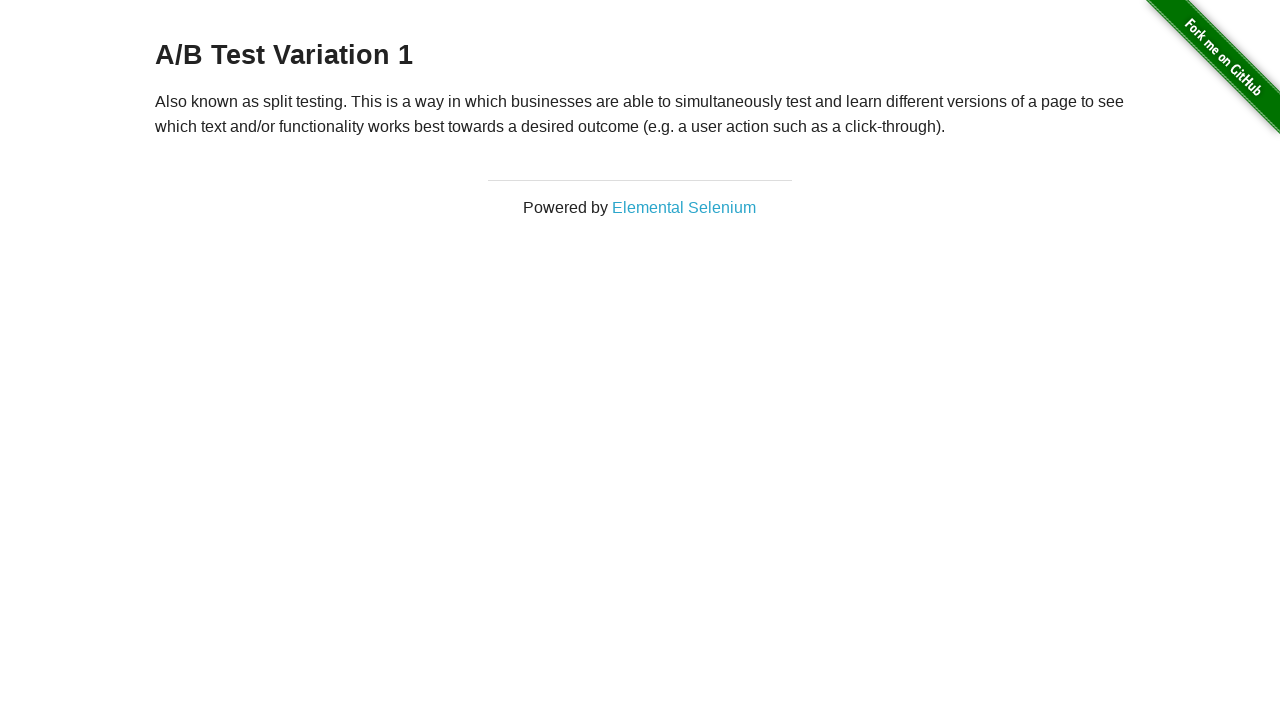

Located h3 heading to verify A/B test is active
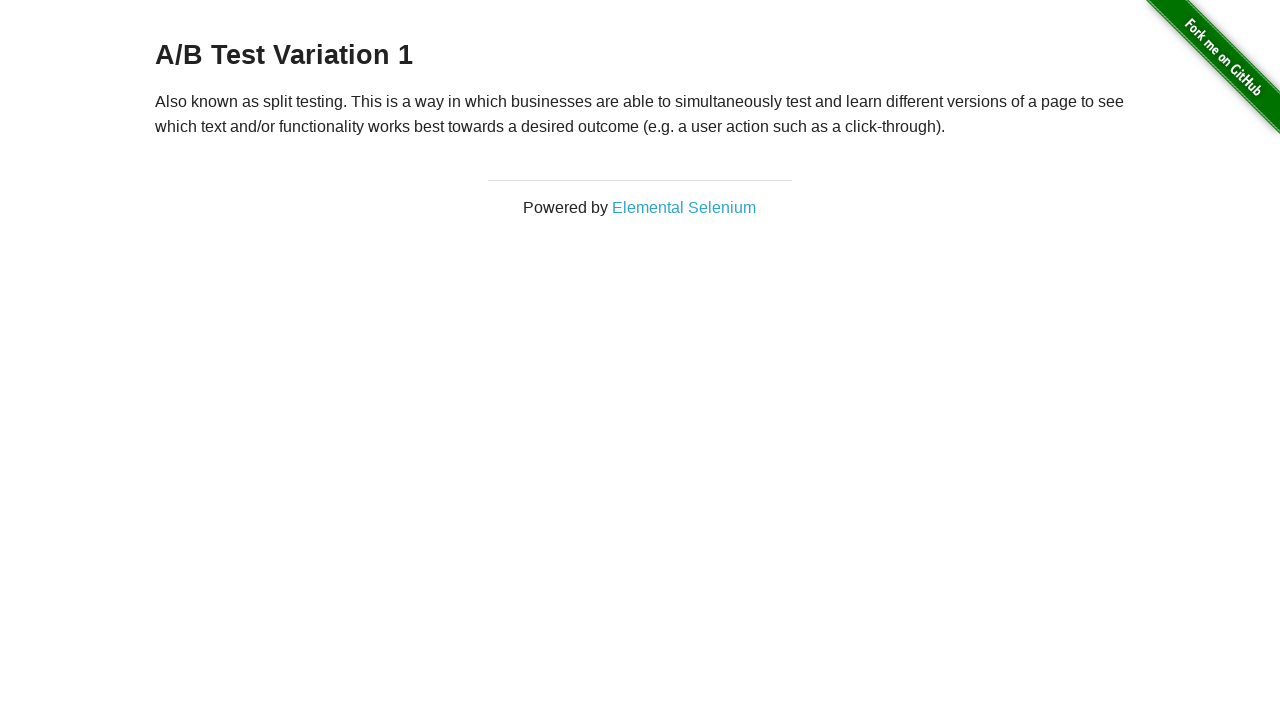

Added optimizelyOptOut cookie to opt out of A/B test
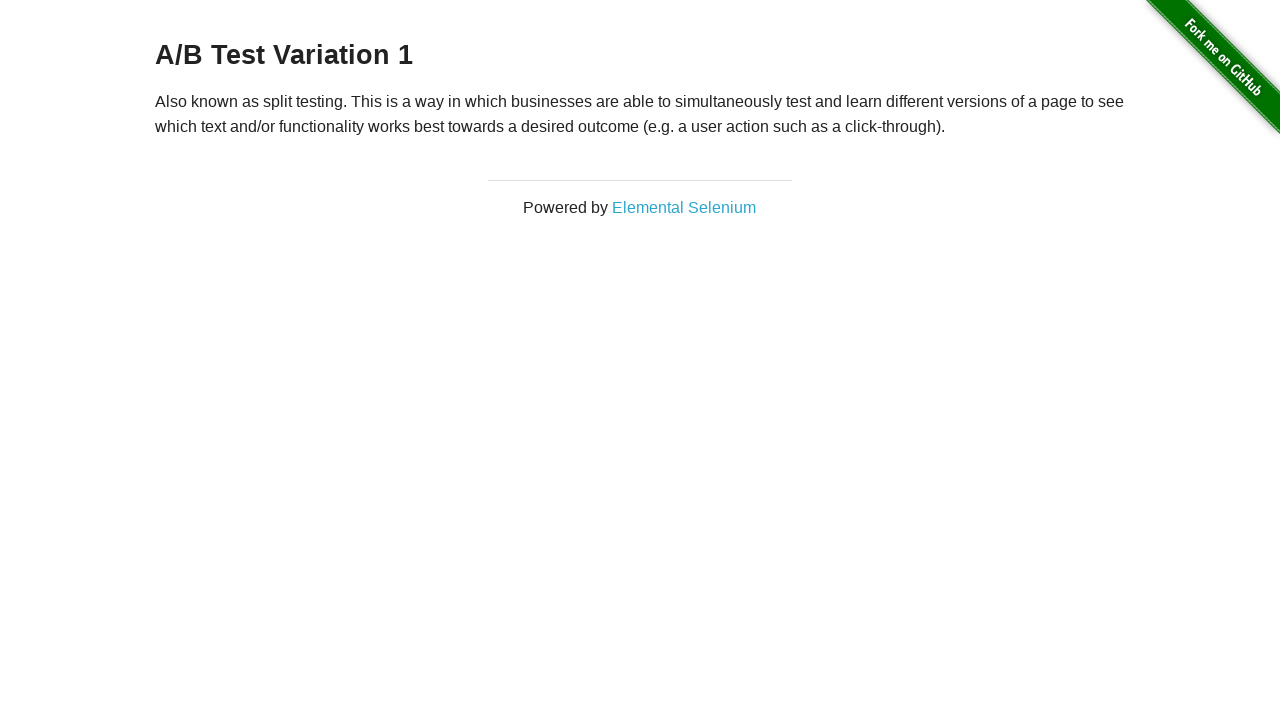

Refreshed page after adding opt-out cookie
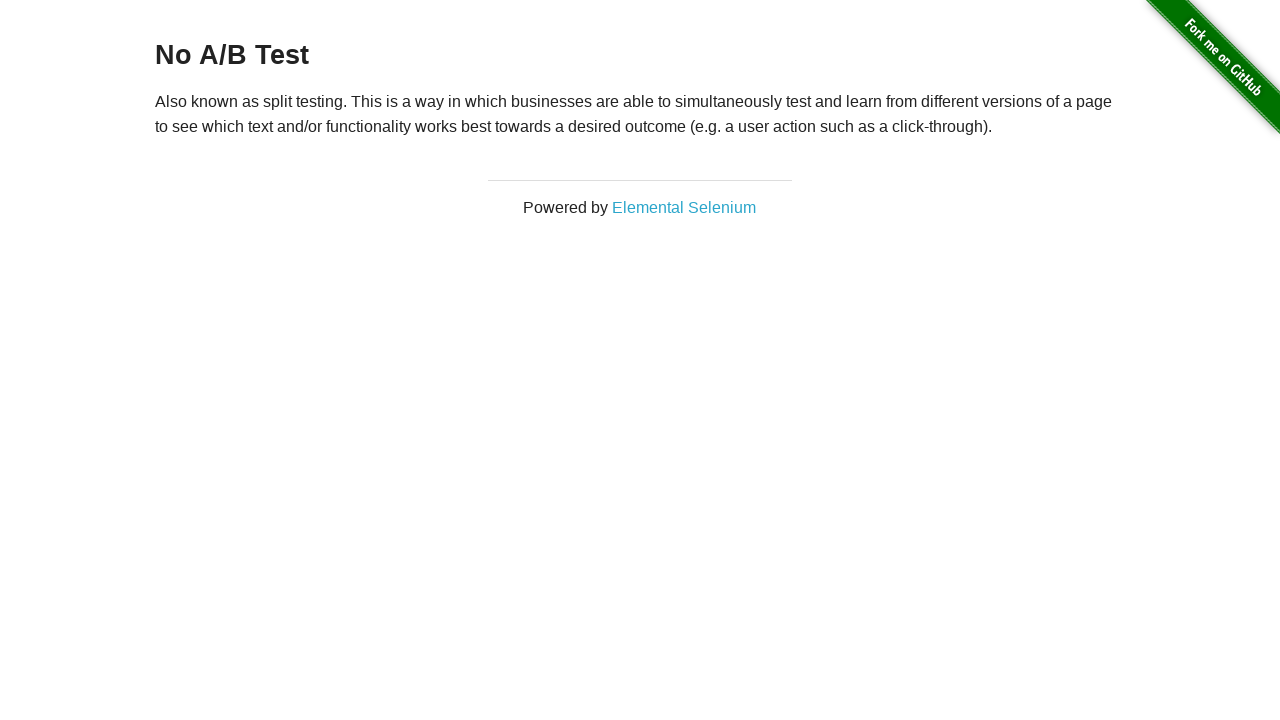

Heading loaded after page refresh to verify opt-out worked
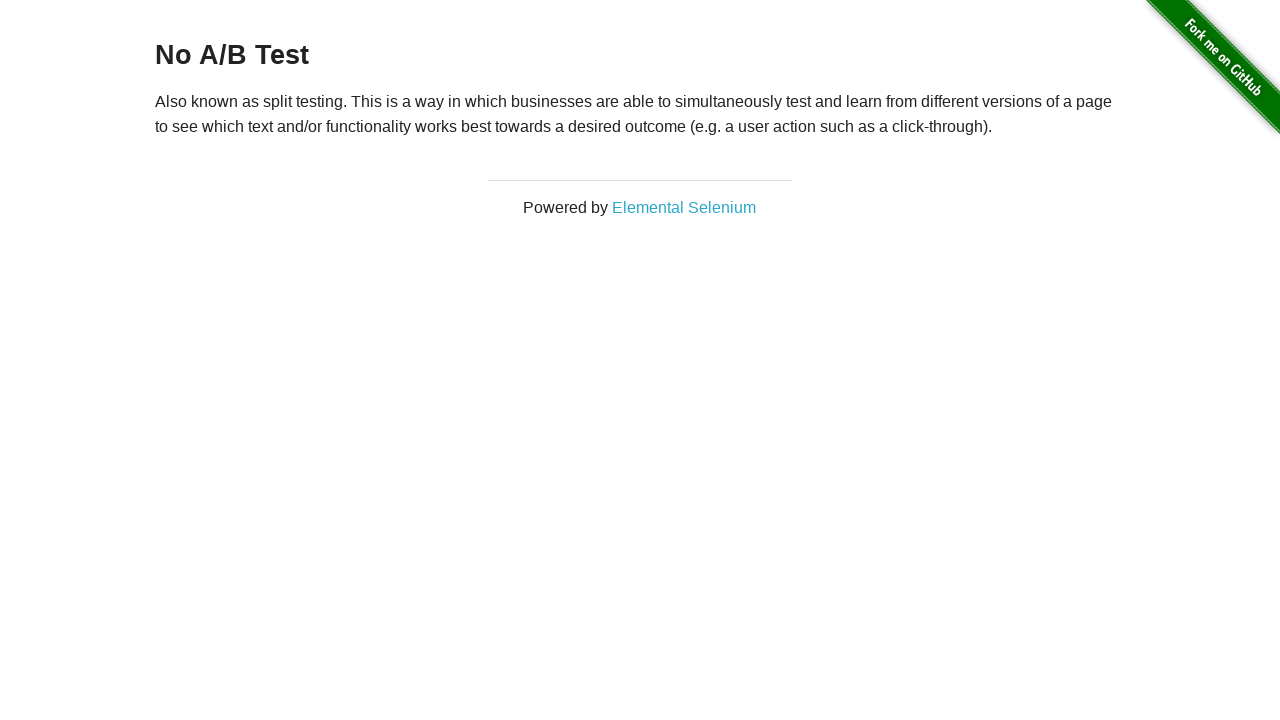

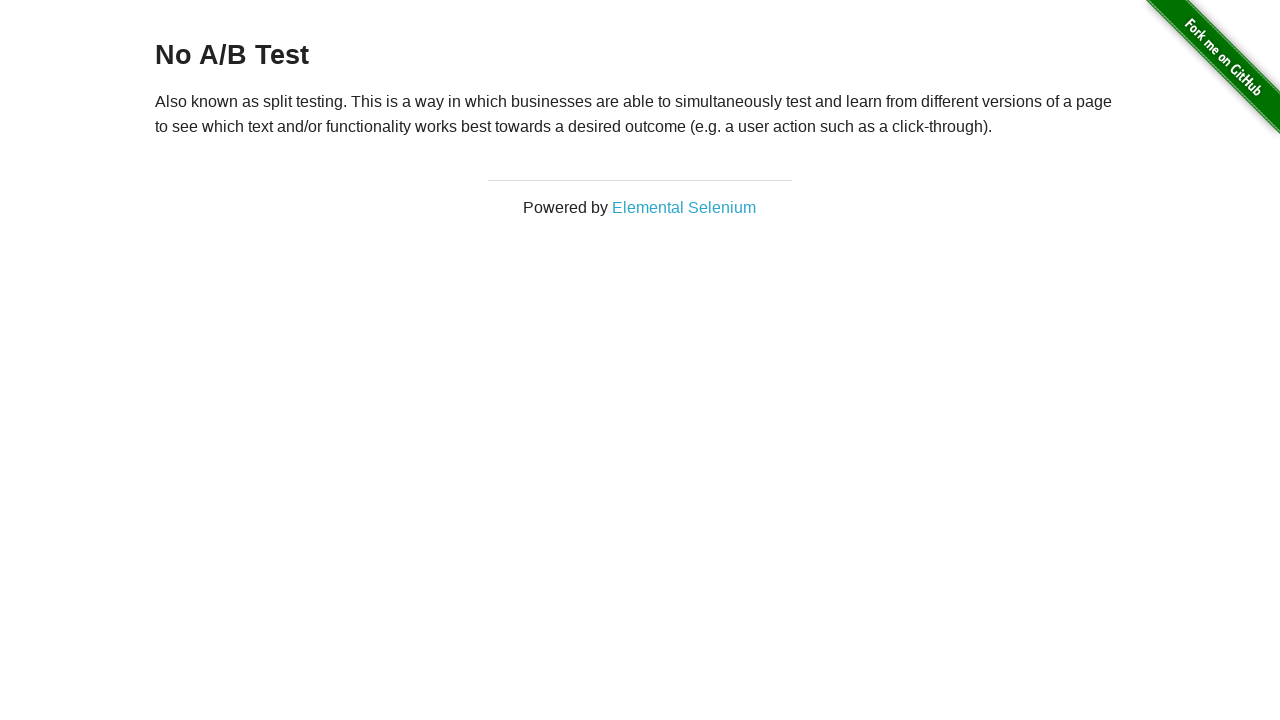